Tests a basic form by filling in first name, last name, selecting gender radio button, checking multiple language checkboxes, entering email and password, then clicking a navigation link

Starting URL: https://www.hyrtutorials.com/p/basic-controls.html

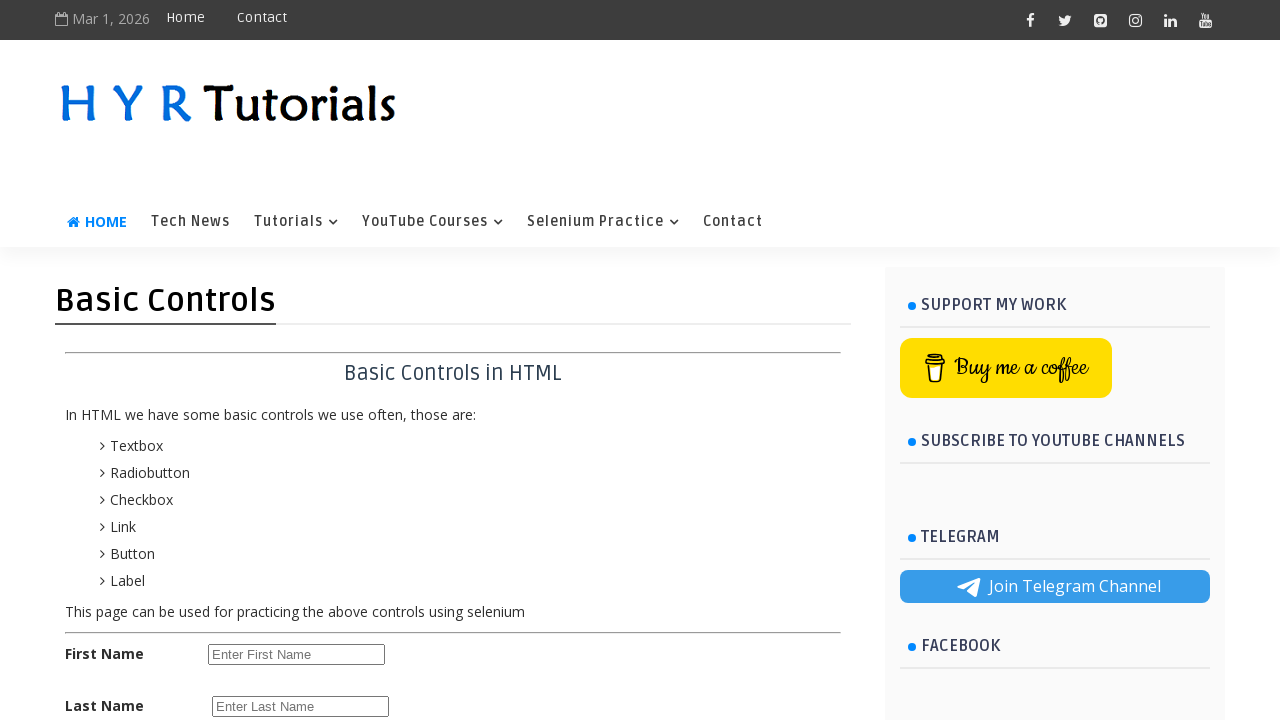

Navigated to basic controls form page
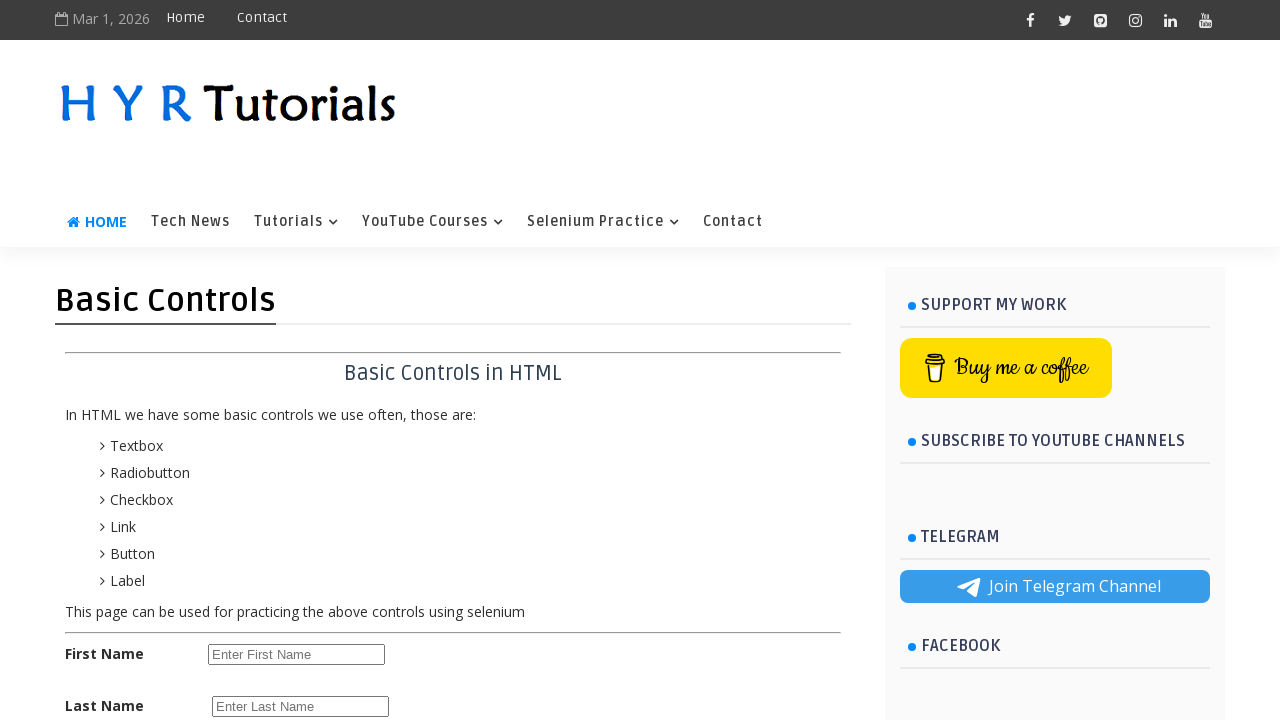

Filled first name field with 'Sarah Johnson' on #firstName
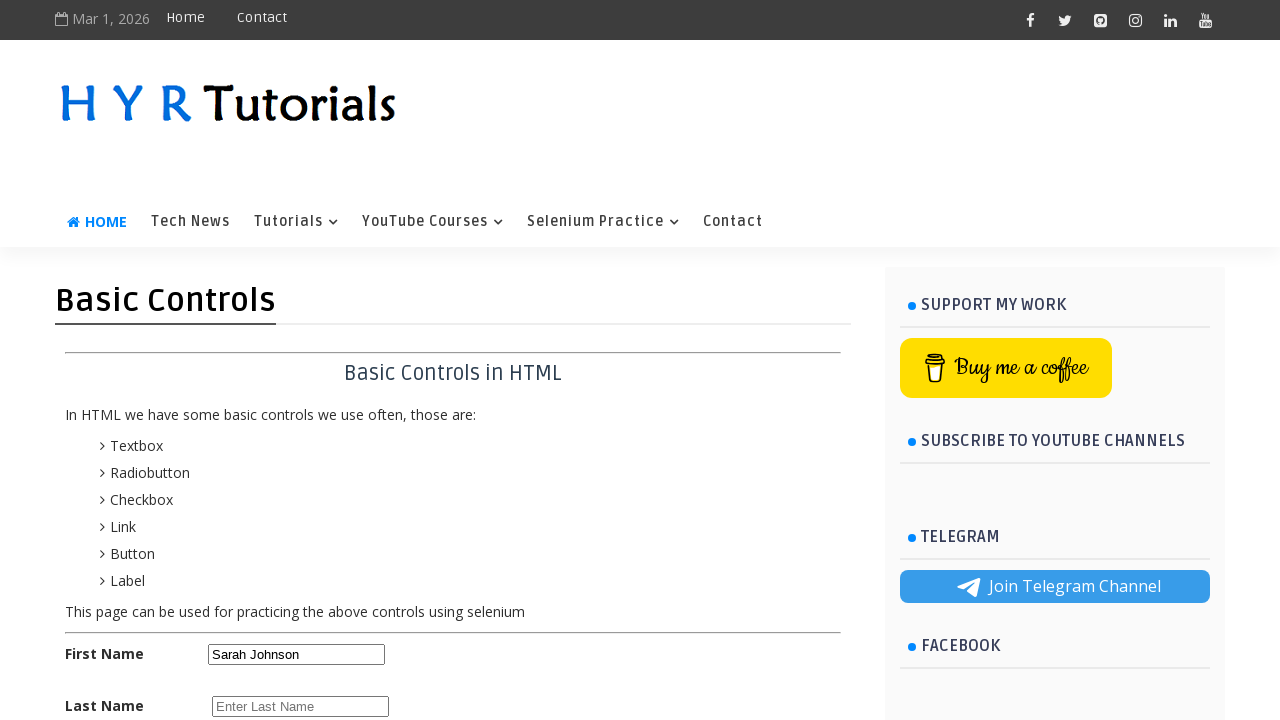

Filled last name field with 'Williams' on #lastName
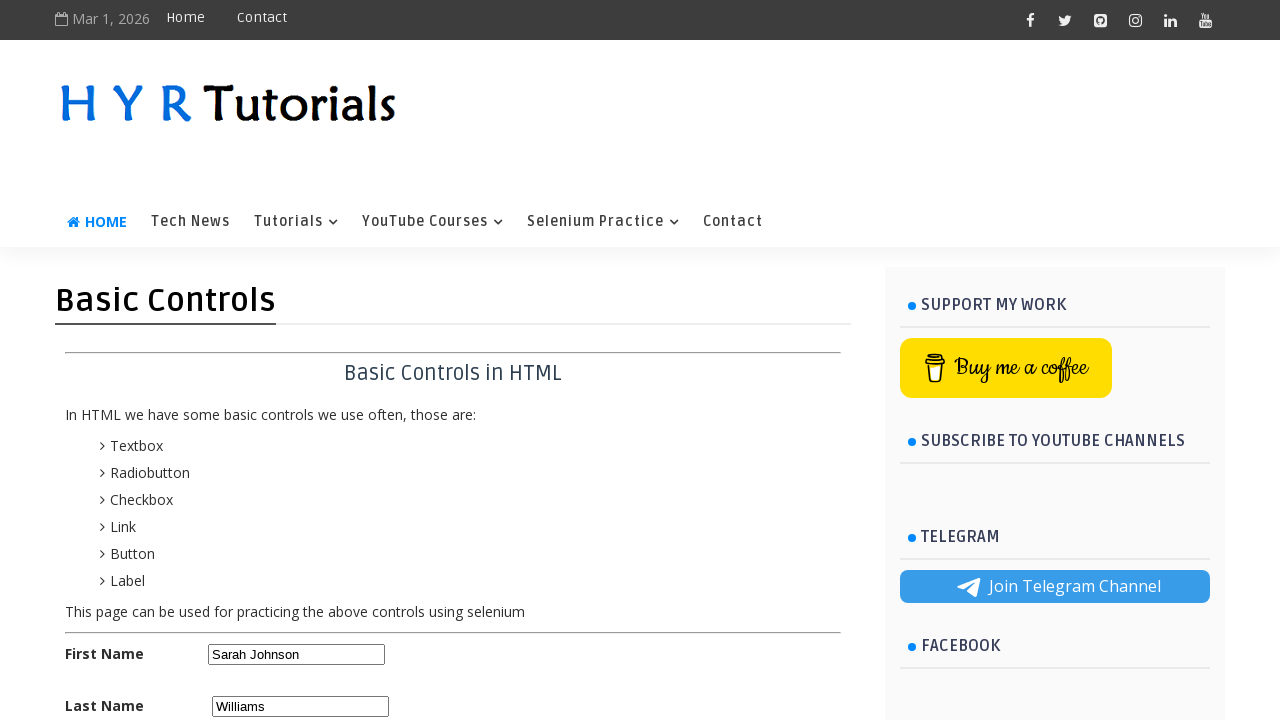

Selected male gender radio button at (216, 426) on #malerb
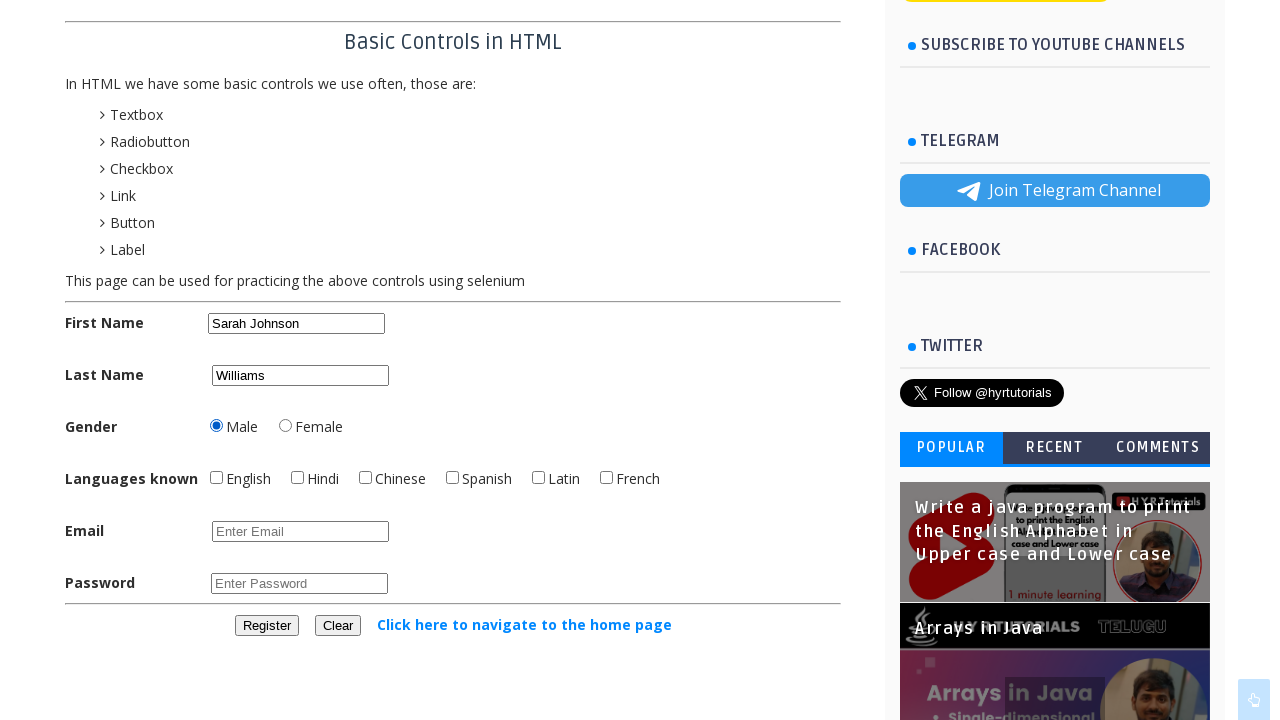

Checked English language checkbox at (216, 478) on #englishchbx
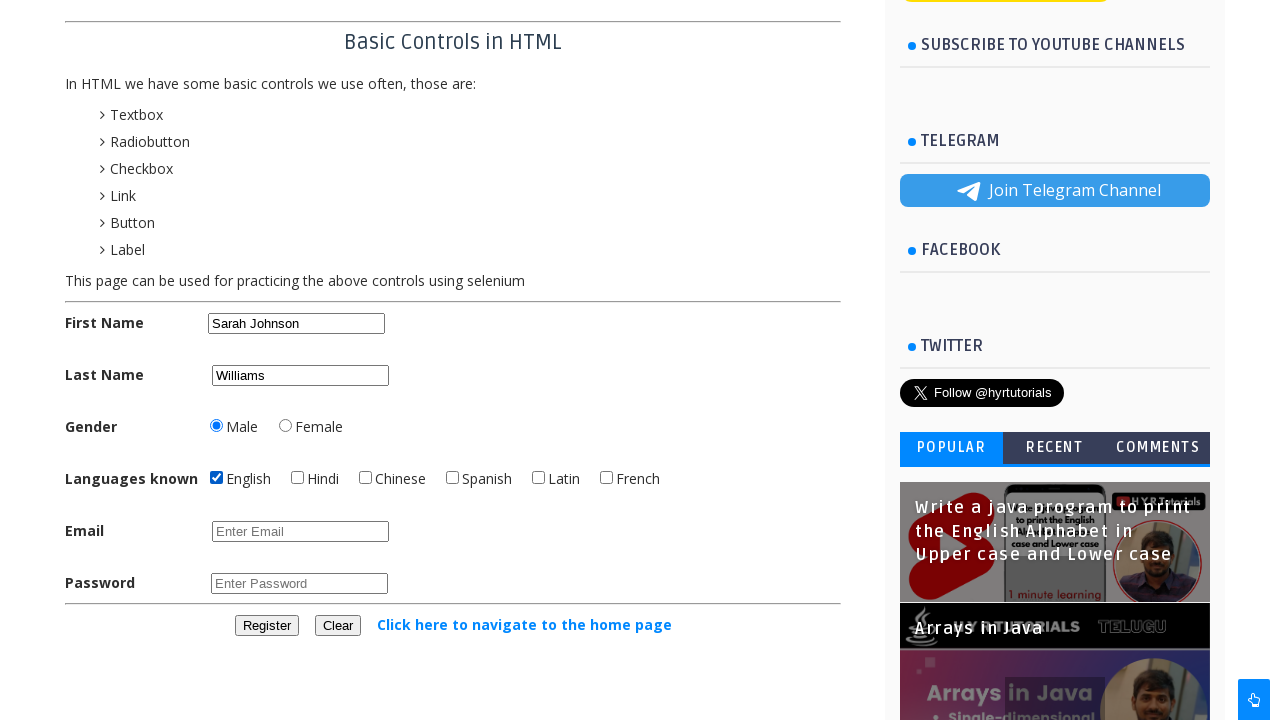

Checked Hindi language checkbox at (298, 478) on #hindichbx
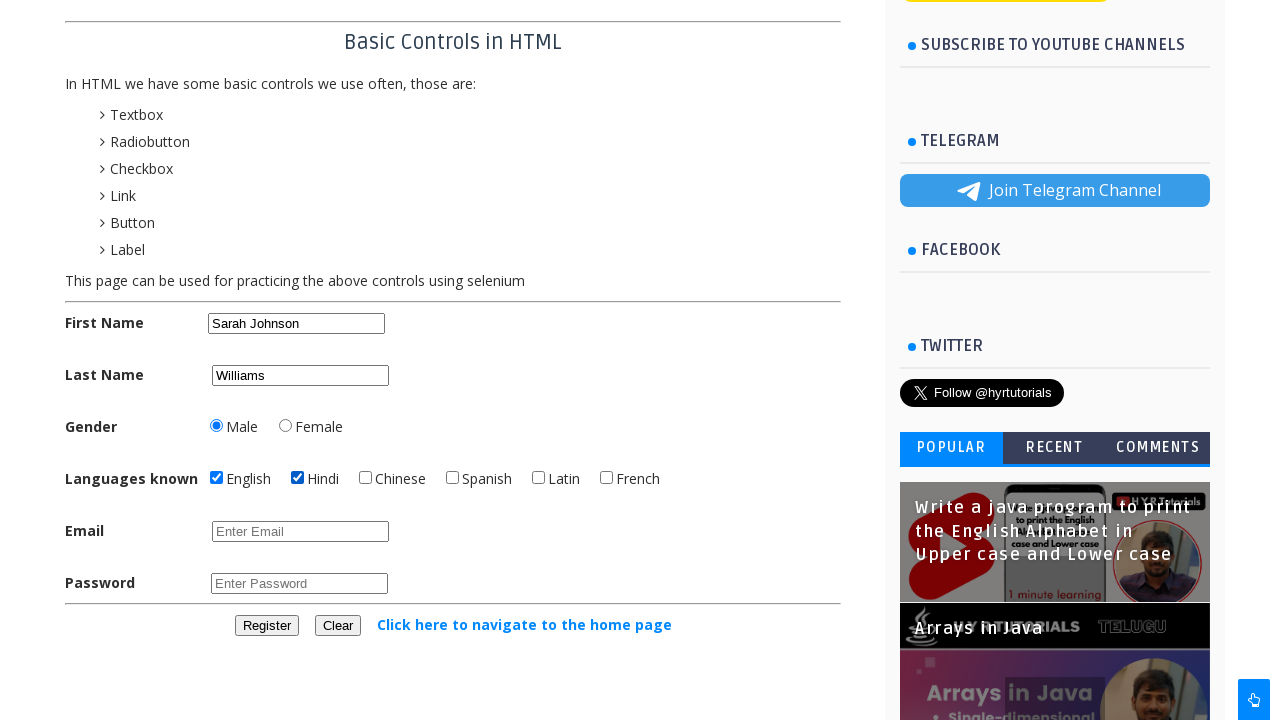

Checked French language checkbox at (606, 478) on #frenchchbx
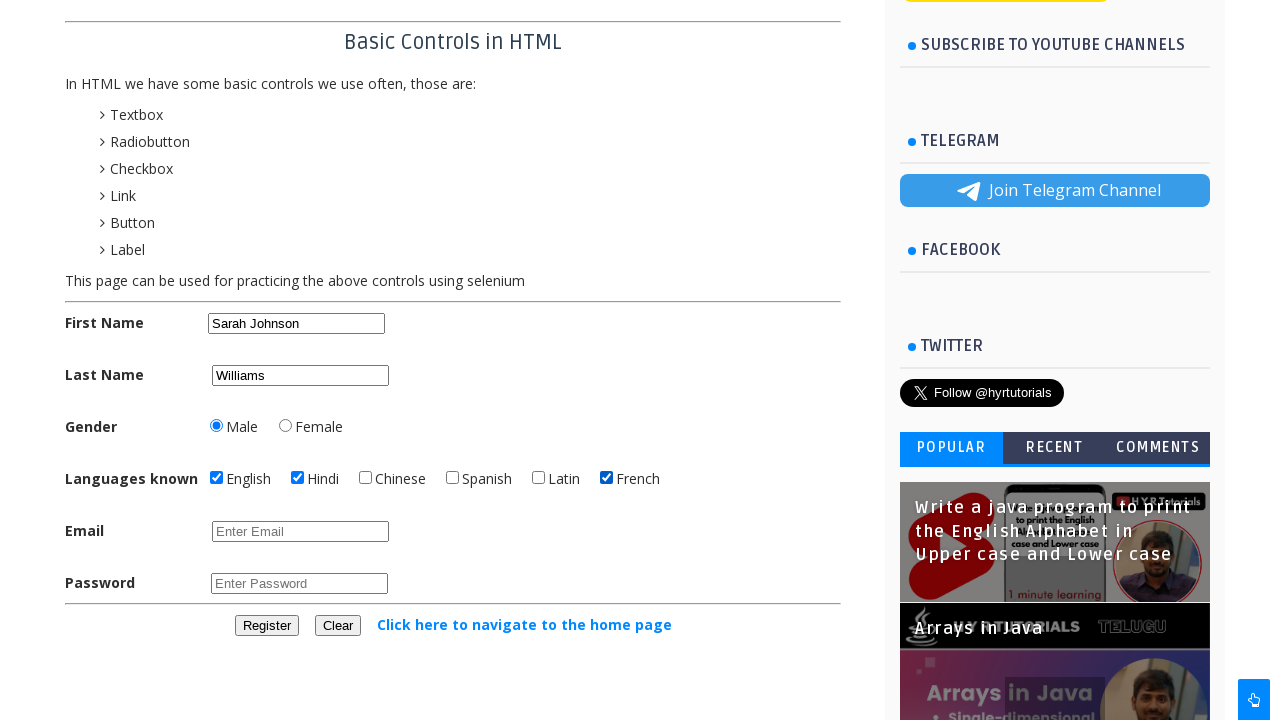

Filled email field with 'sarah.williams@example.com' on #email
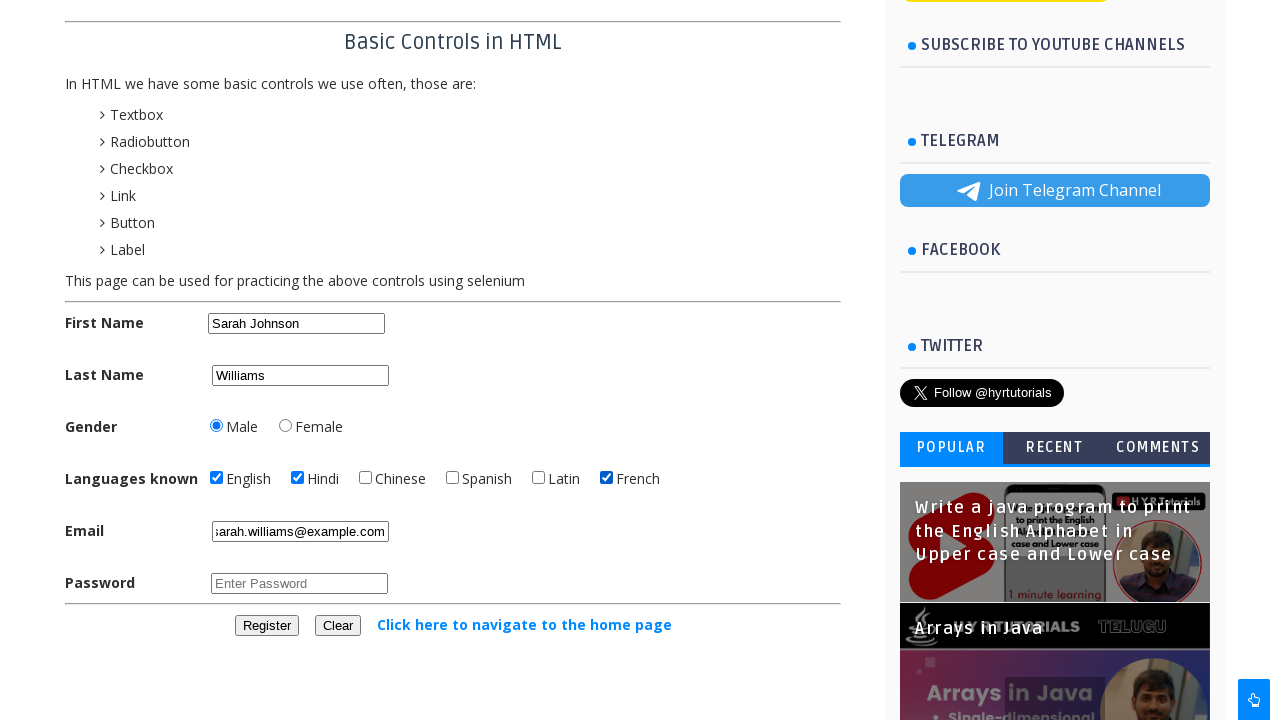

Filled password field with 'TestPass2024!' on #password
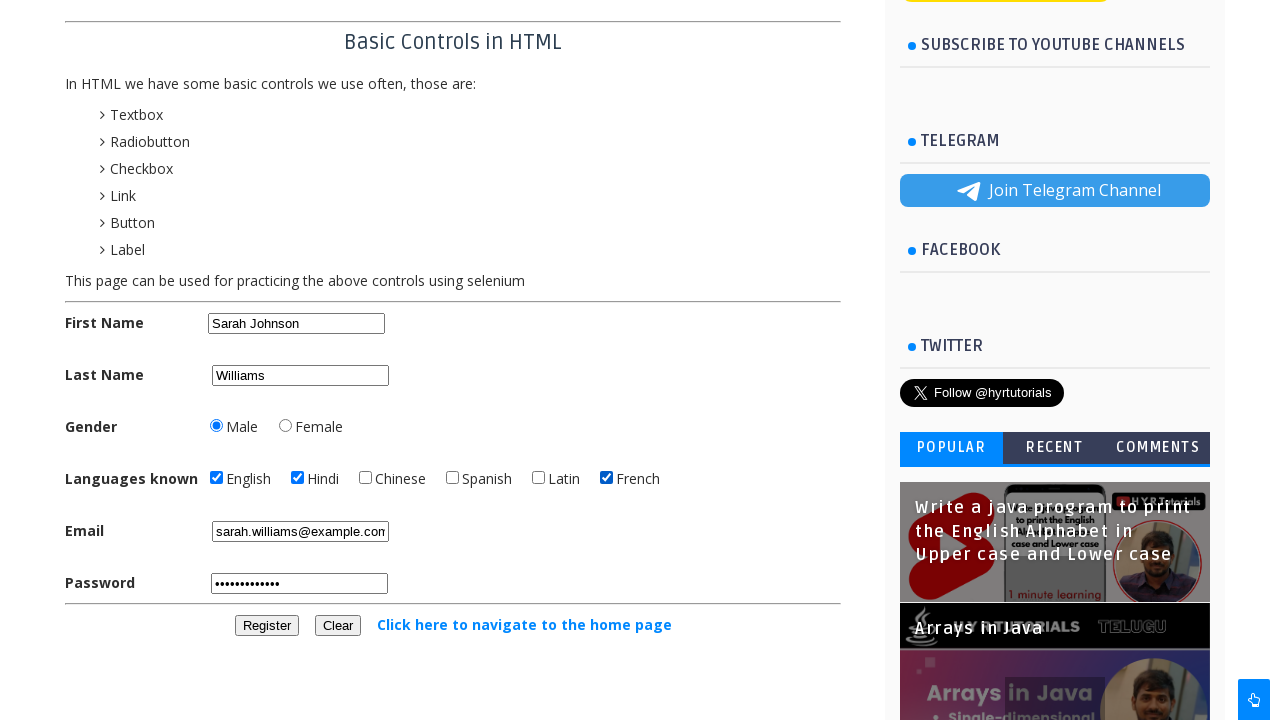

Clicked navigation link to home page at (524, 624) on text=Click here to navigate to the home page
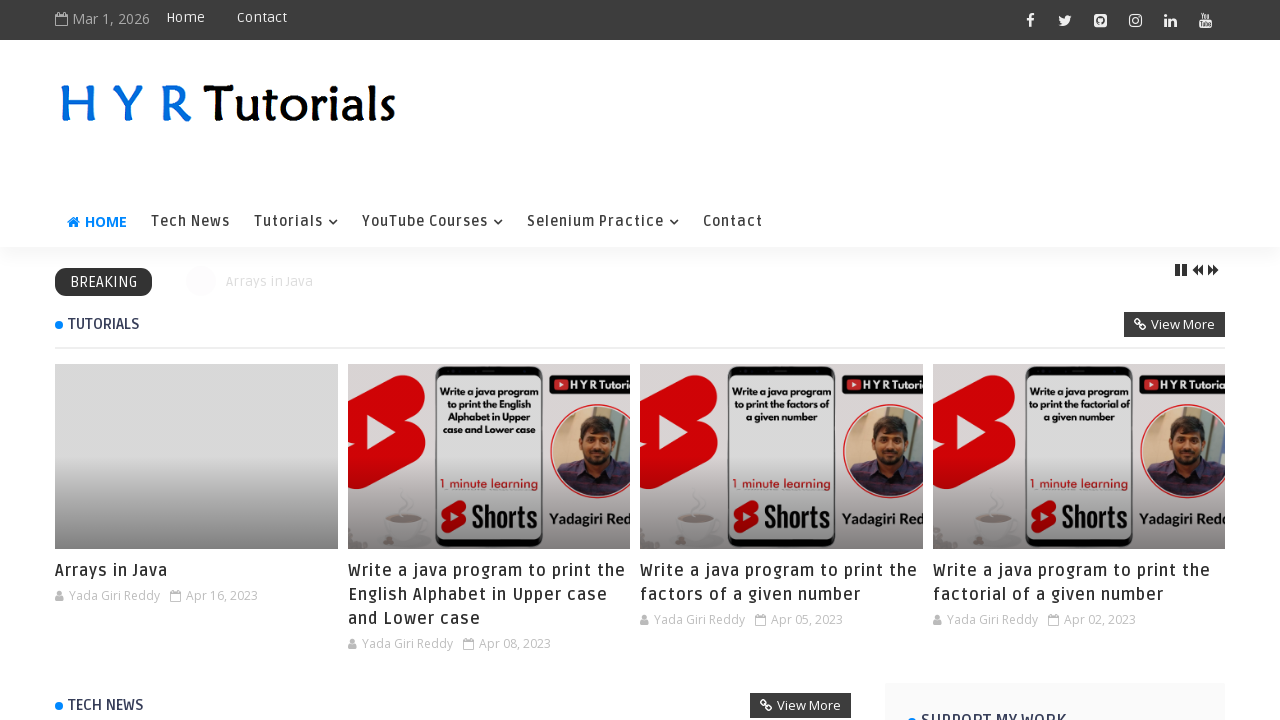

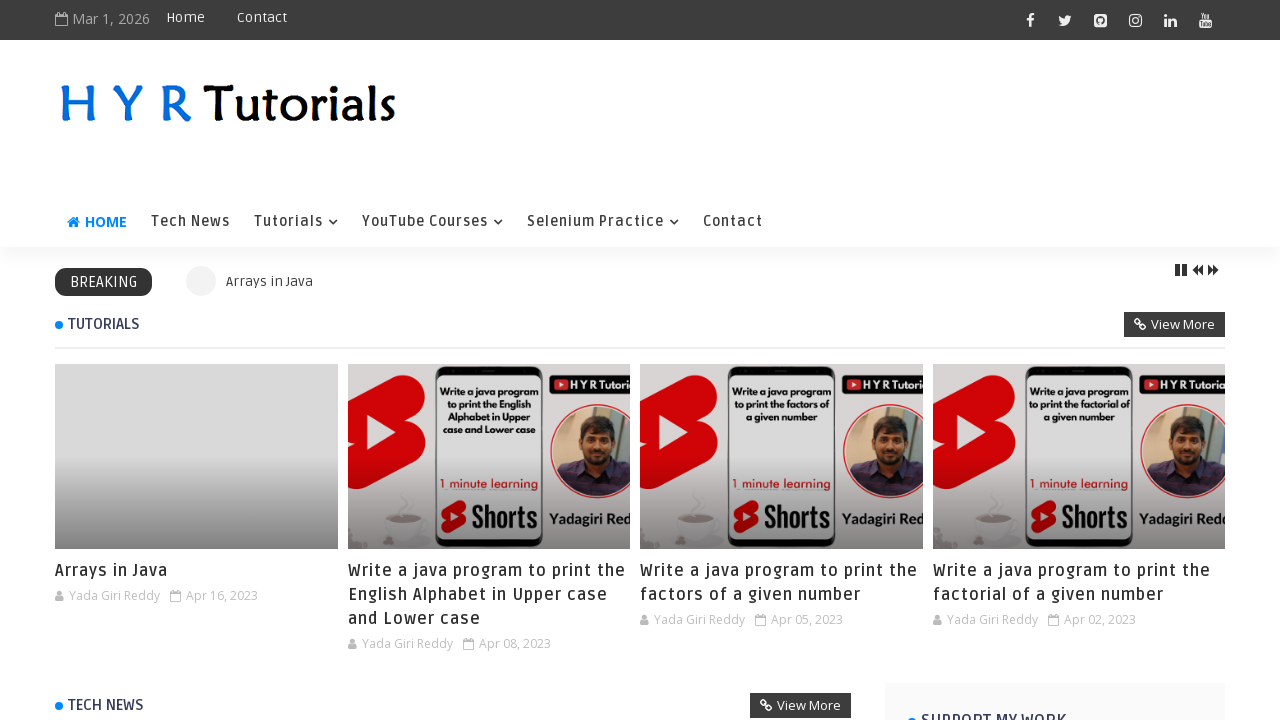